Tests multiple selection dropdown functionality by selecting options using different methods (by value, index, and visible text)

Starting URL: https://www.letskodeit.com/practice

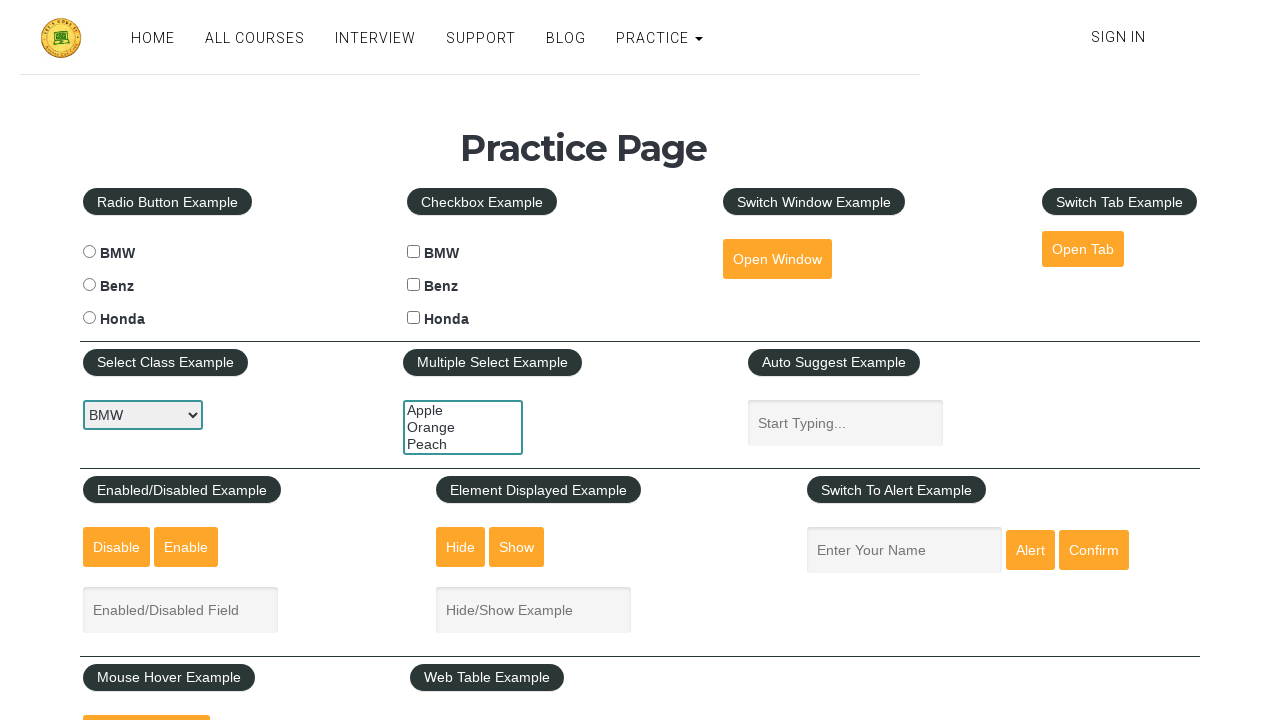

Located multiple select dropdown element
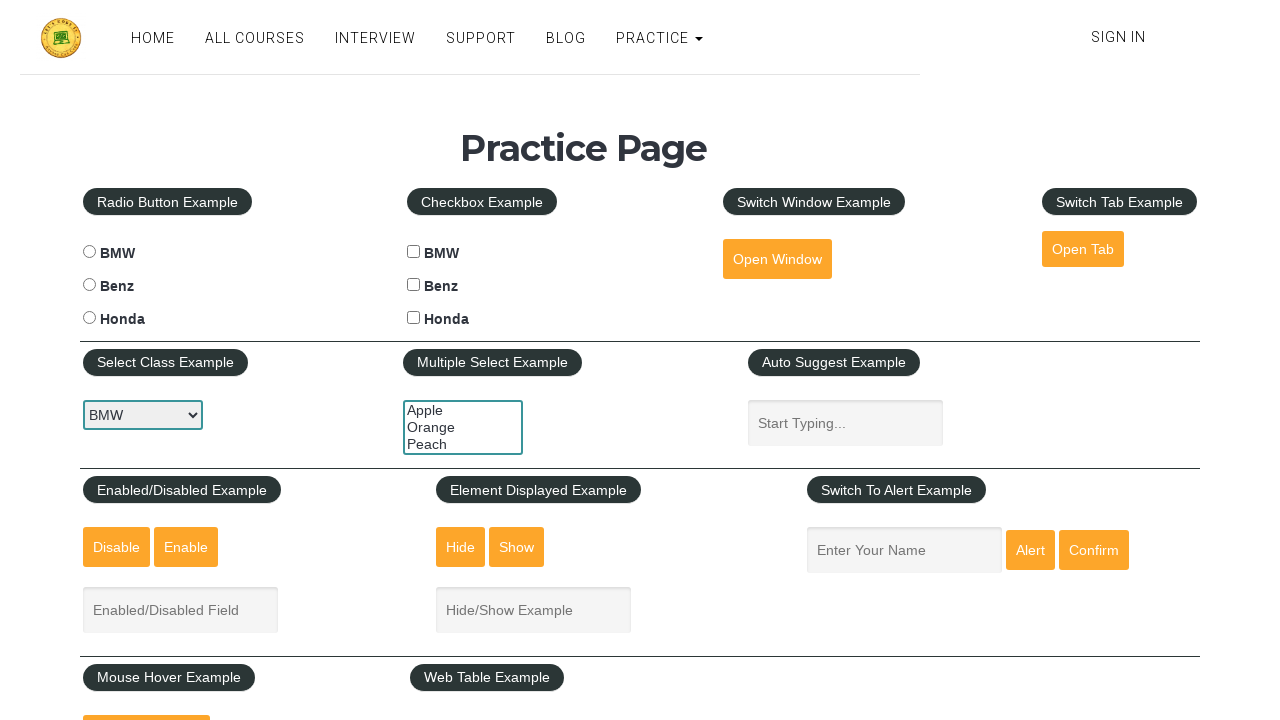

Selected 'apple' option by value on #multiple-select-example
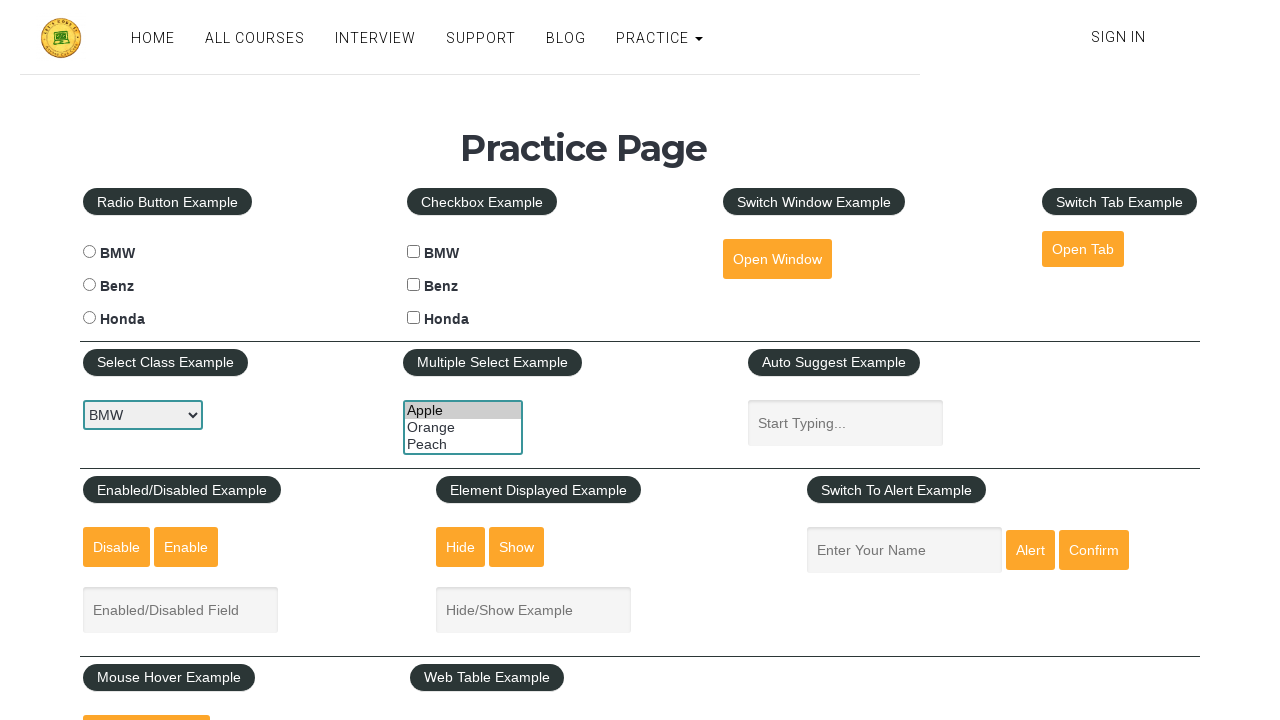

Selected option at index 1 (Orange) on #multiple-select-example
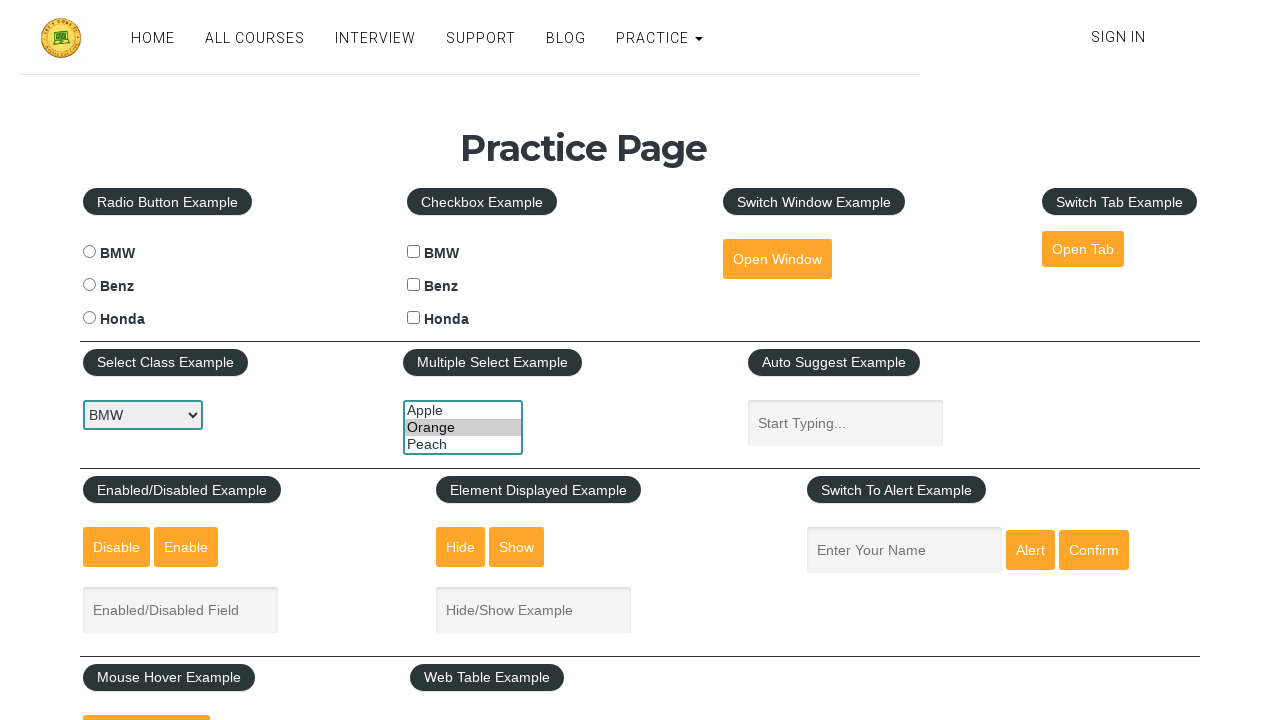

Selected 'Peach' option by visible text on #multiple-select-example
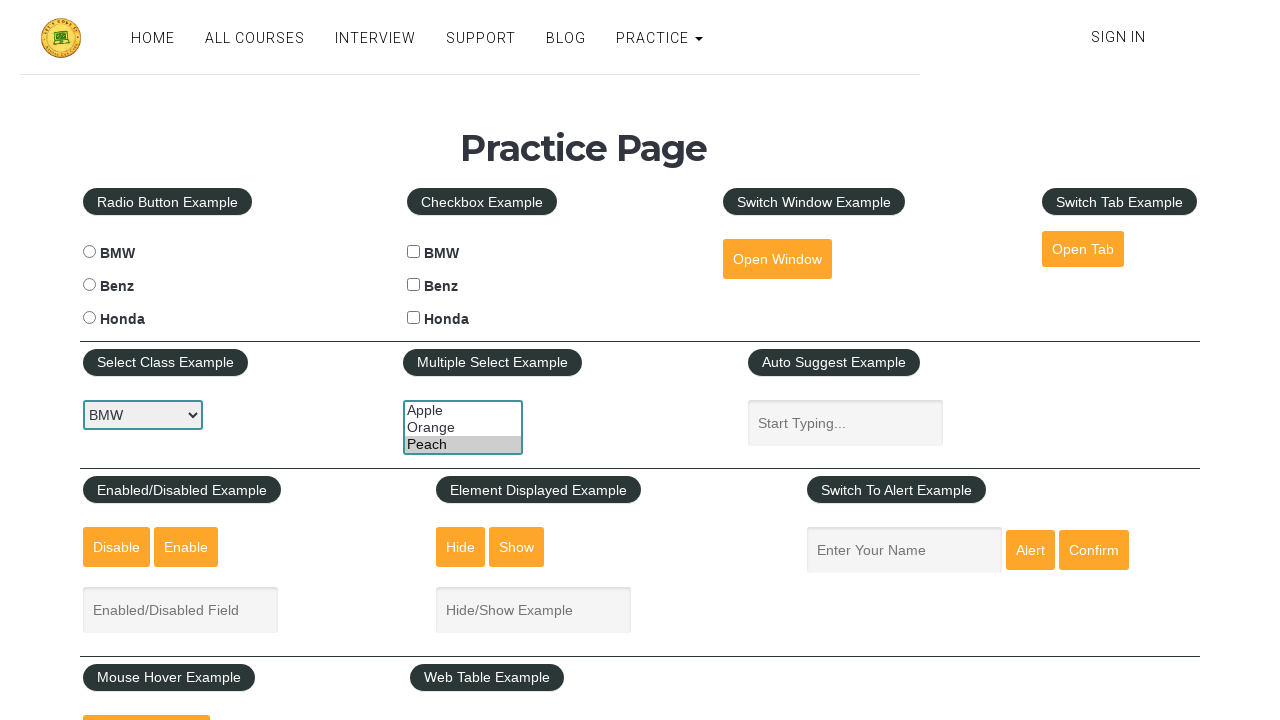

Retrieved all available options from dropdown for verification
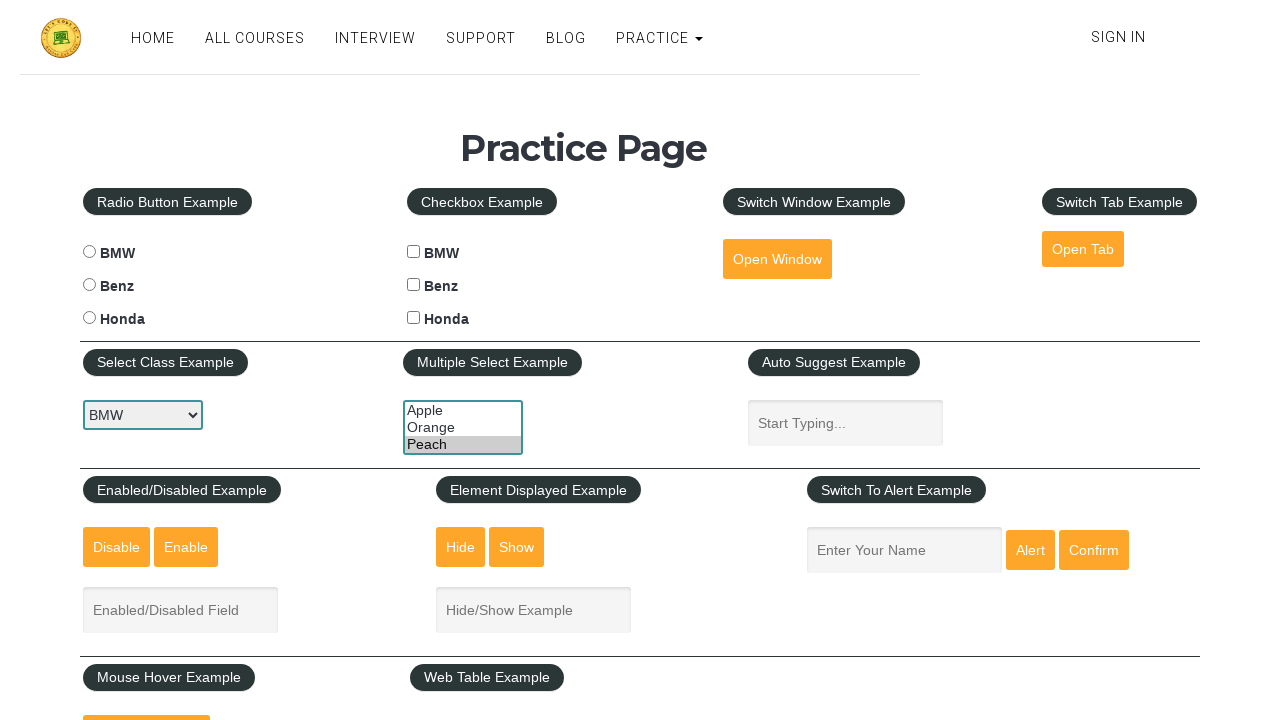

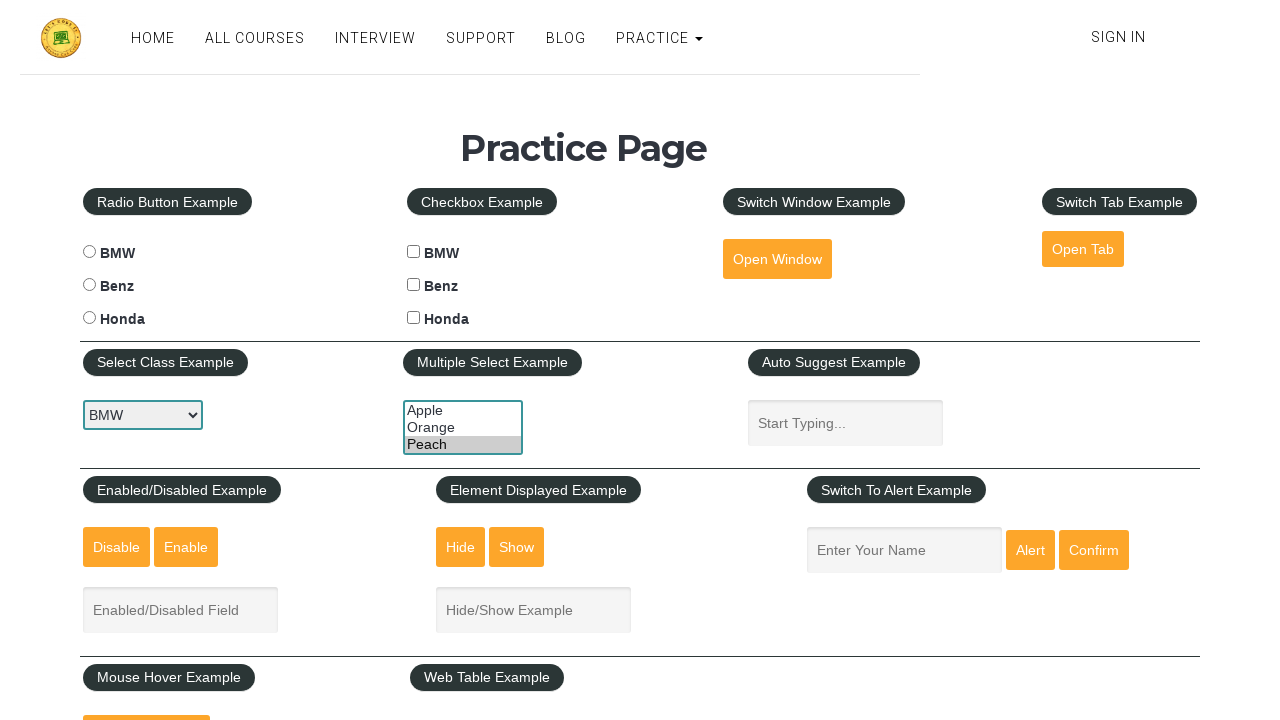